Tests signup form validation with empty credentials to verify error message display

Starting URL: https://deens-master.now.sh/register

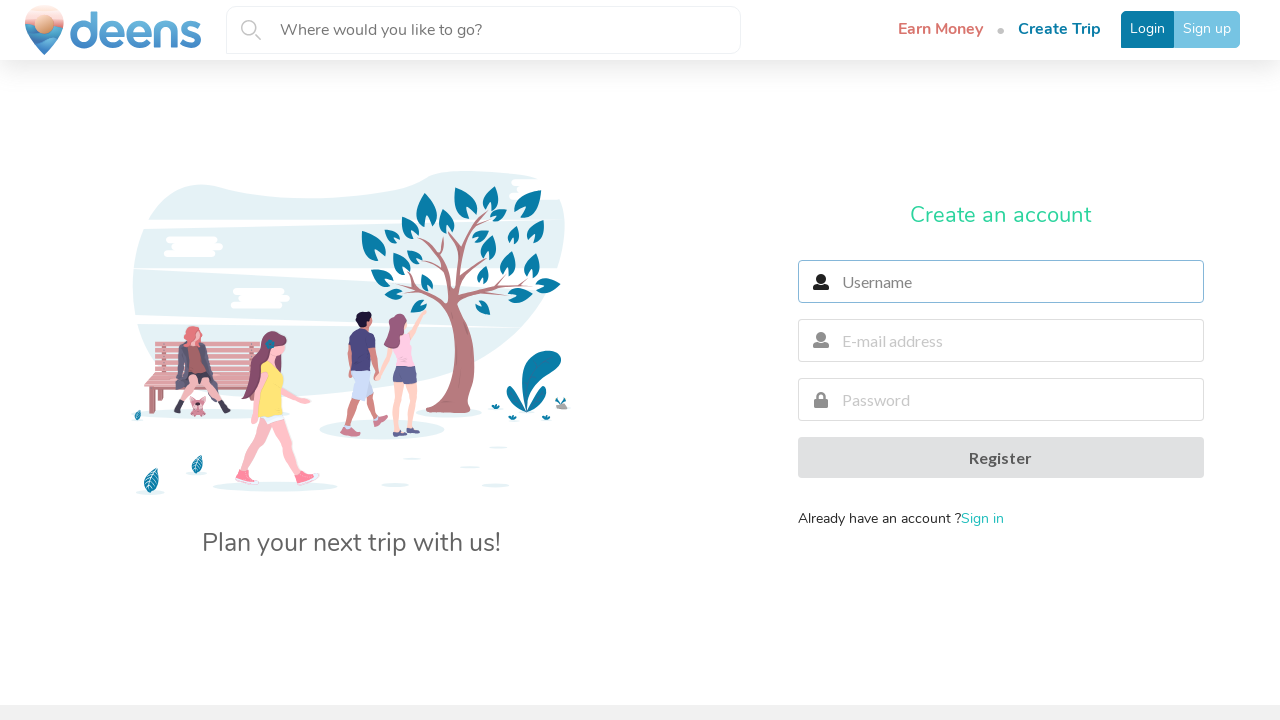

Clicked submit button without filling any fields at (1001, 458) on .ui.large.fluid.button.green-btn.pl-btn
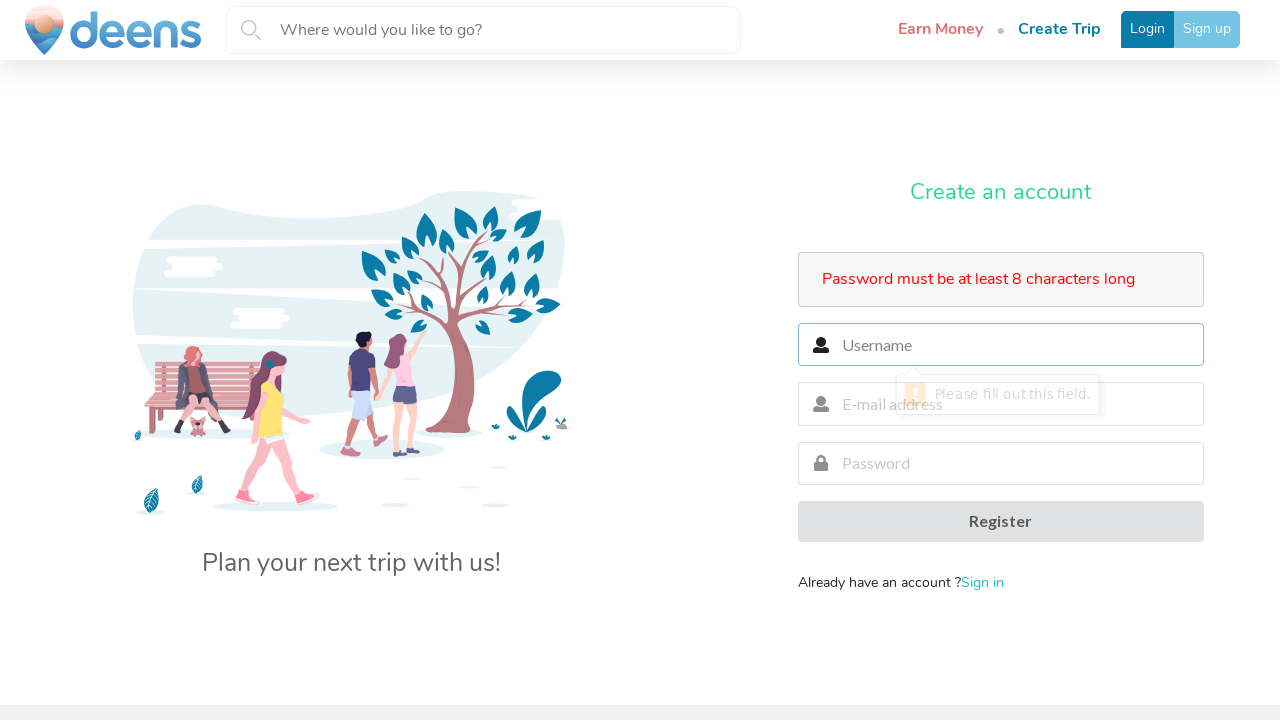

Error message appeared on signup form
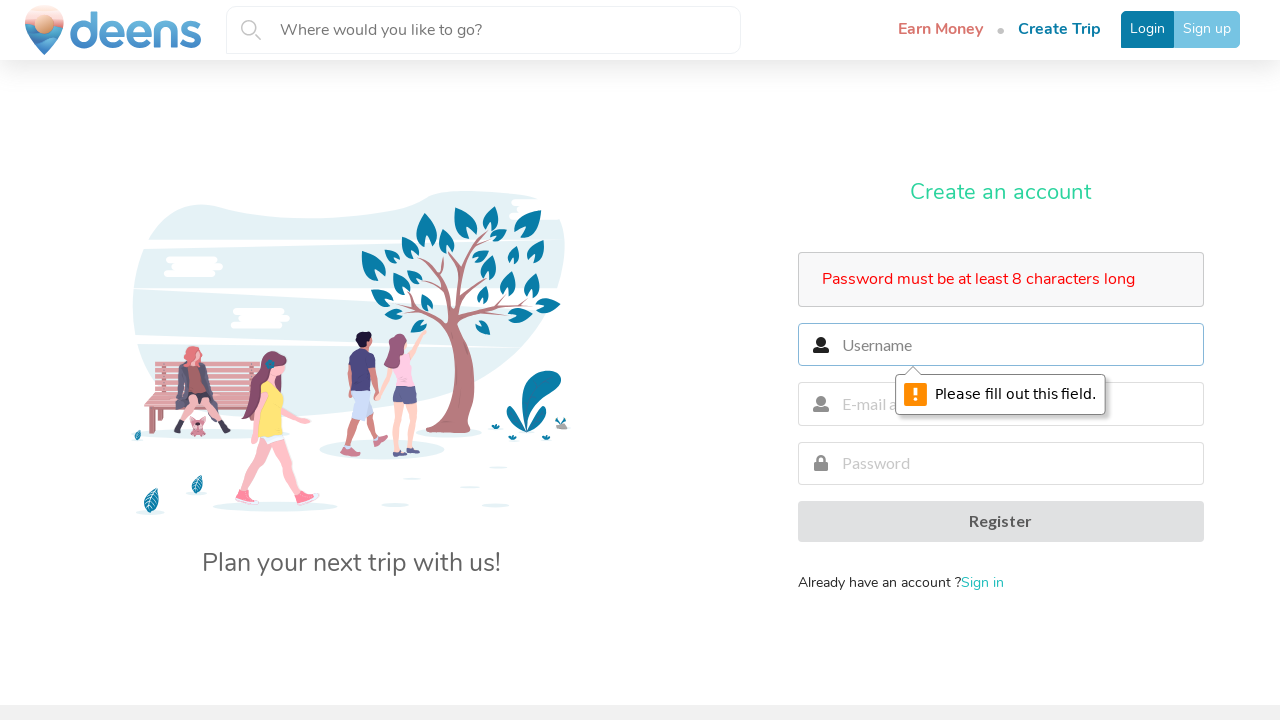

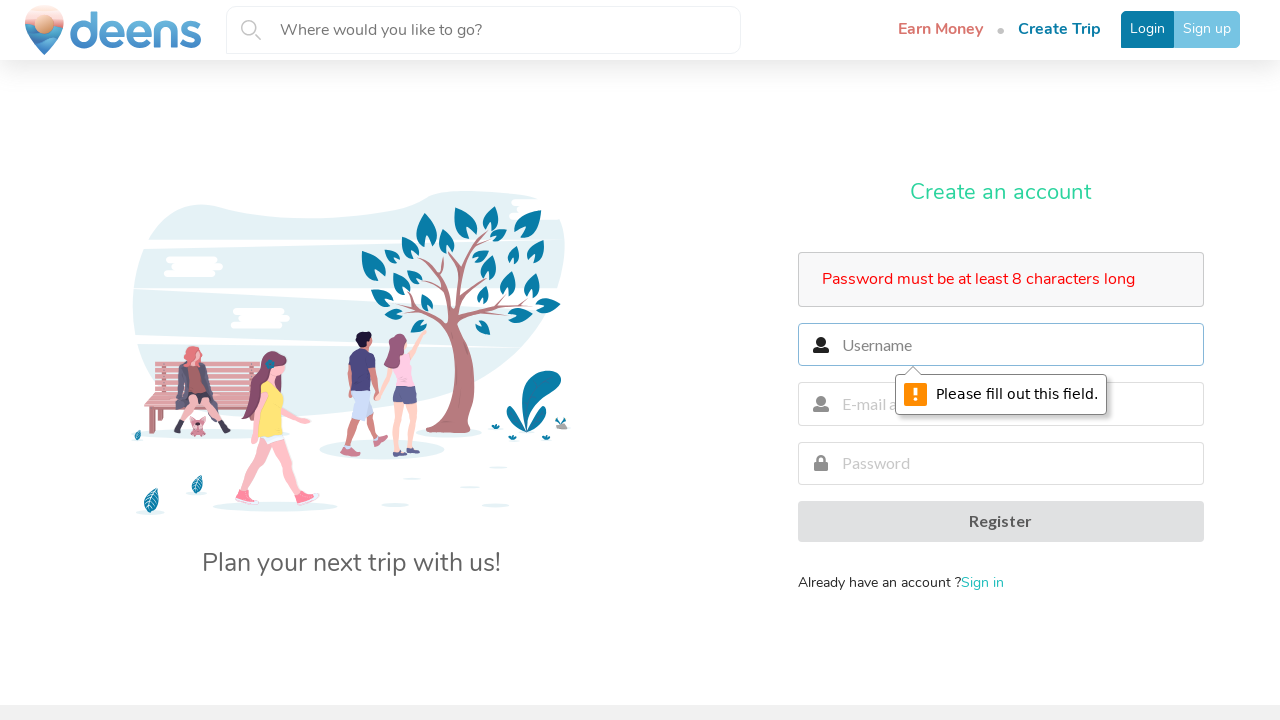